Tests the contact form functionality on demoblaze.com by filling in email, name, and message fields, then submitting the form and dismissing the confirmation alert.

Starting URL: https://www.demoblaze.com/

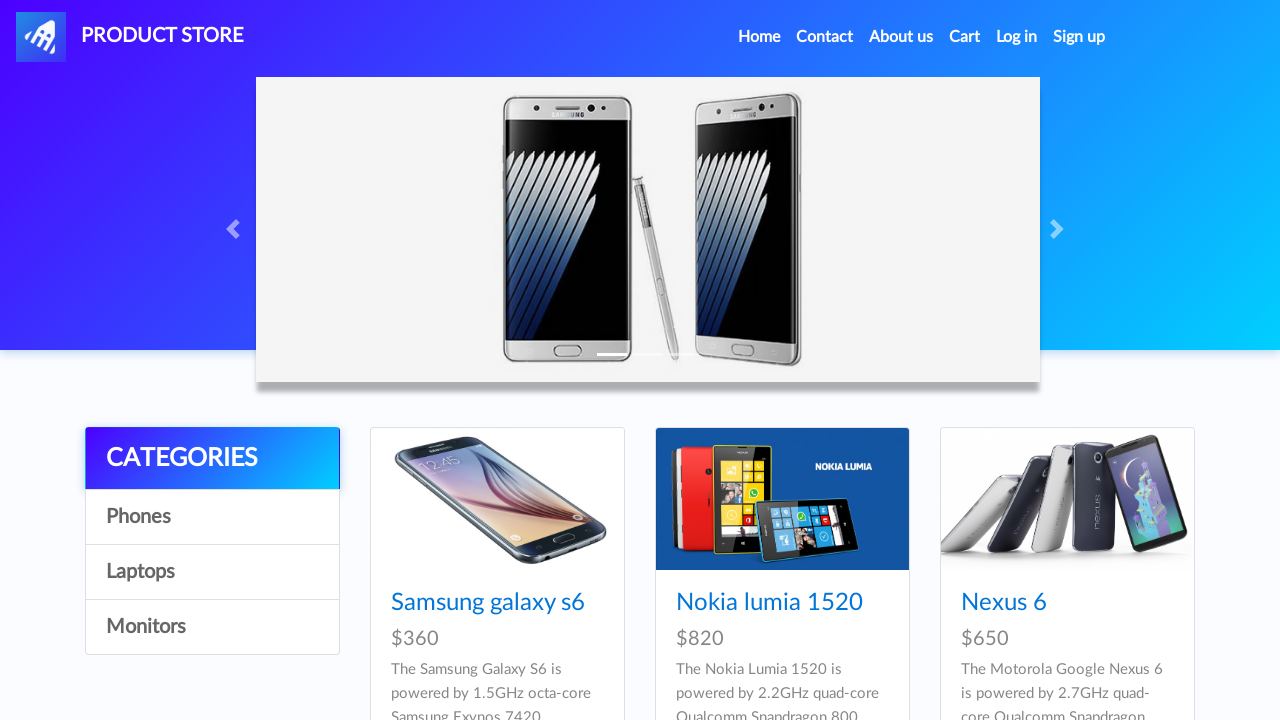

Clicked Contact link in navigation to open contact modal at (825, 37) on a[data-target='#exampleModal']
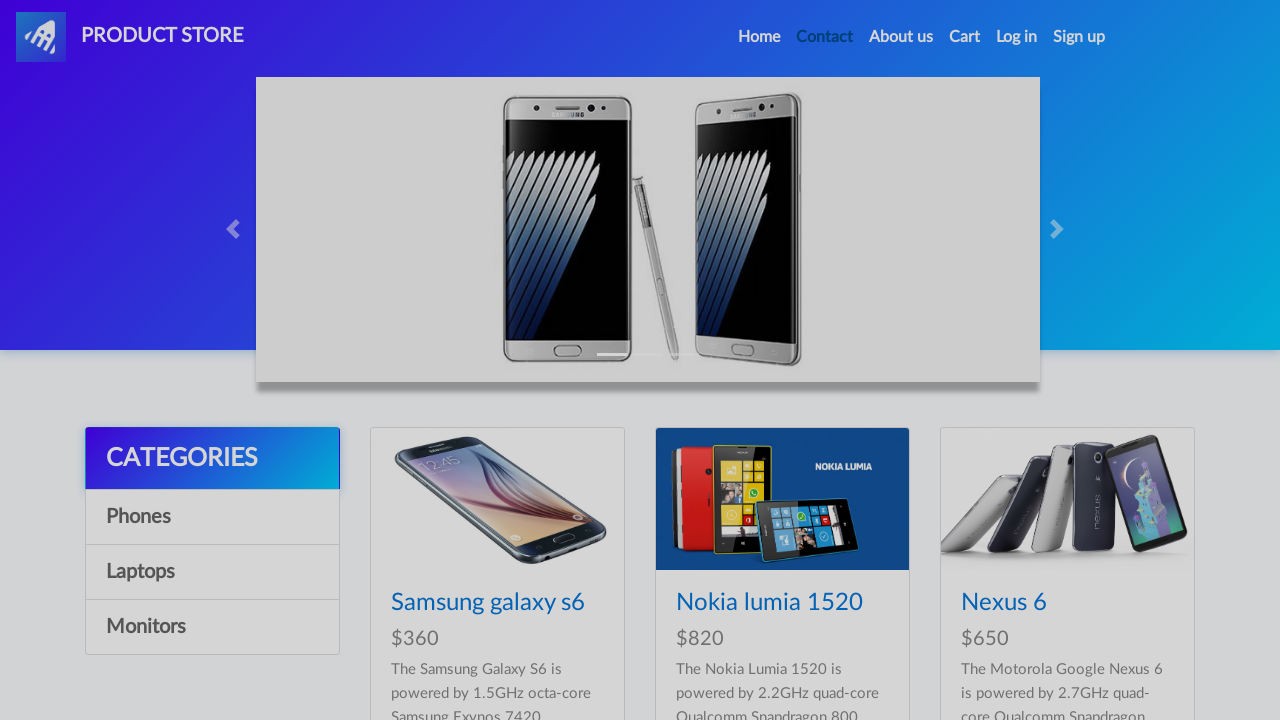

Contact modal appeared and is visible
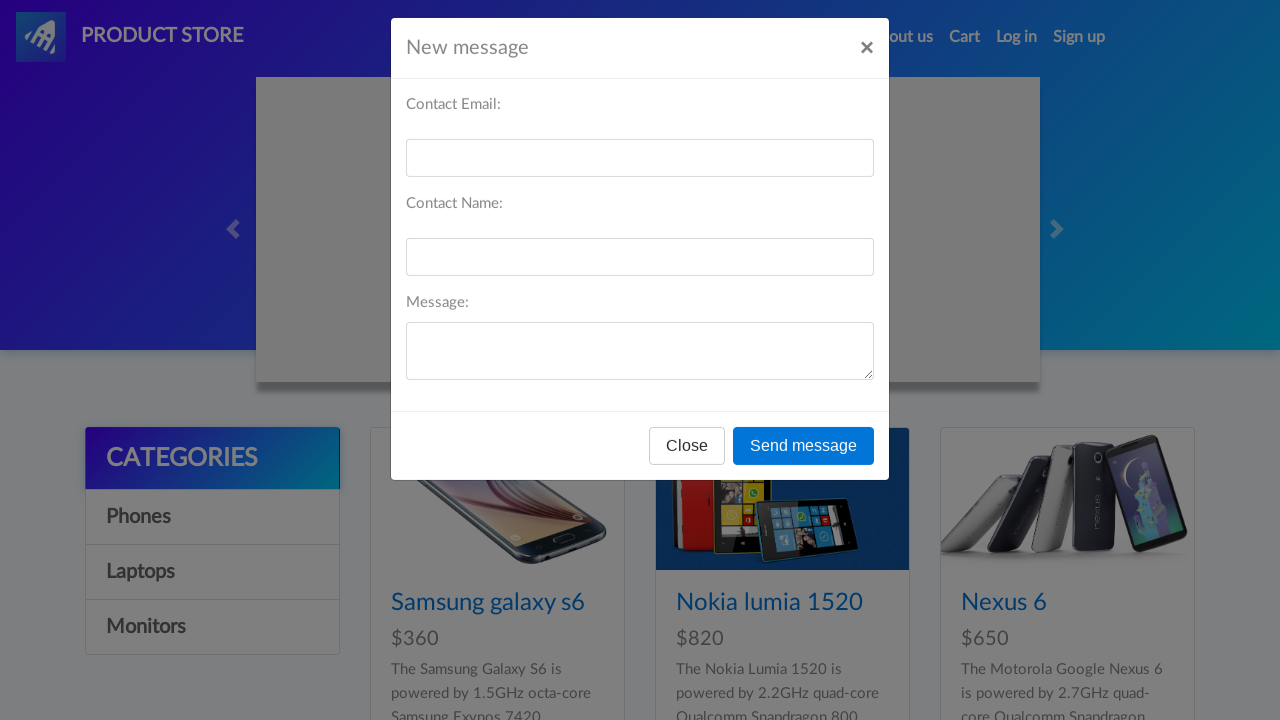

Filled email field with 'rj1234@gmail.com' on #recipient-email
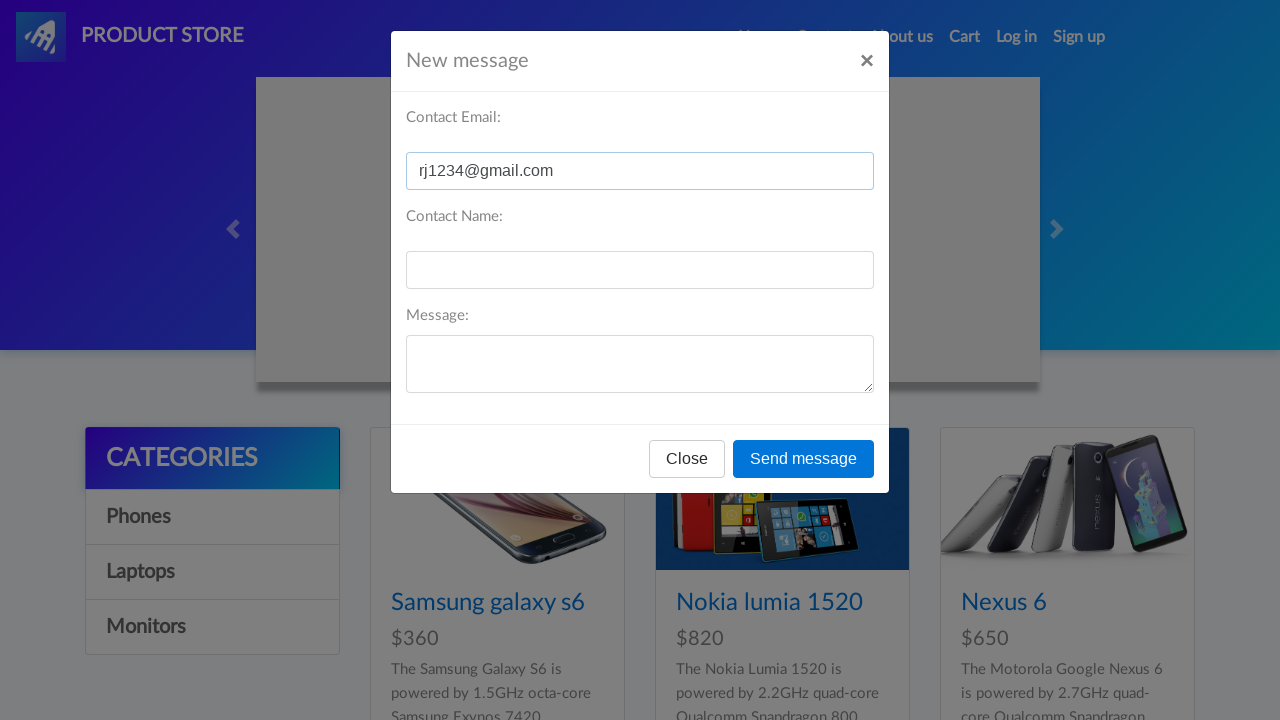

Filled name field with 'ridip' on #recipient-name
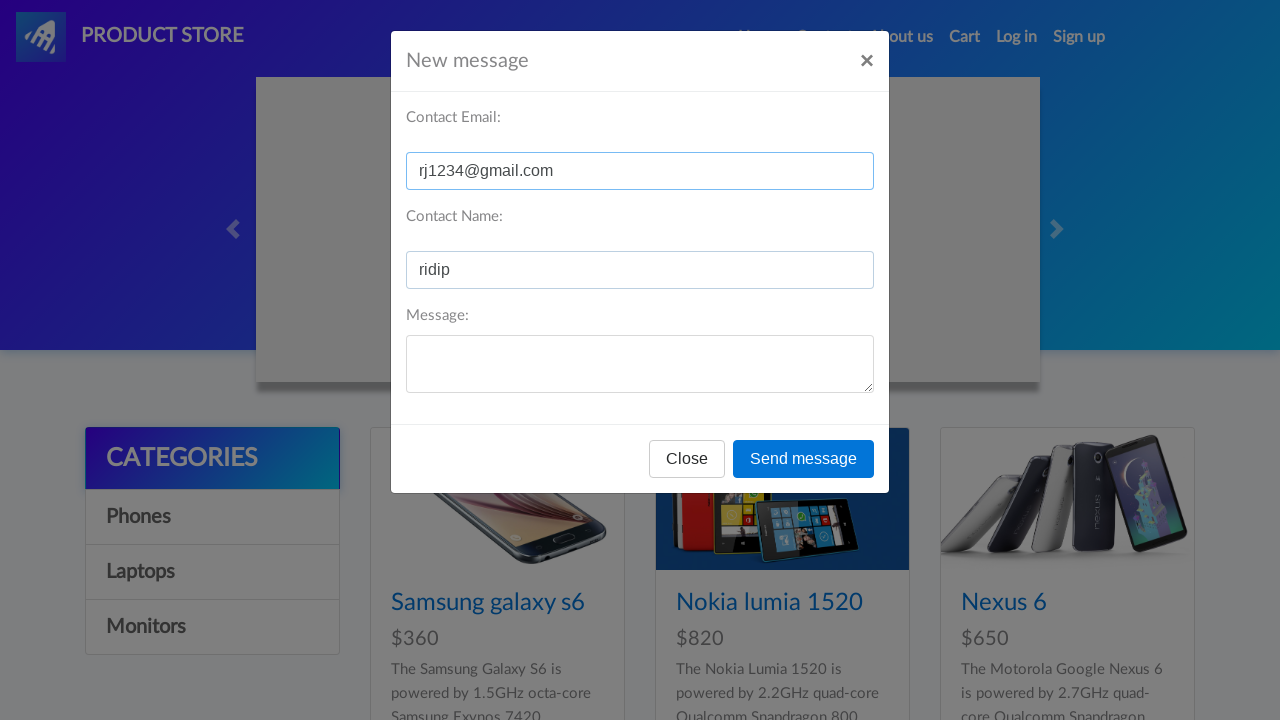

Filled message field with 'hellooooooooo' on #message-text
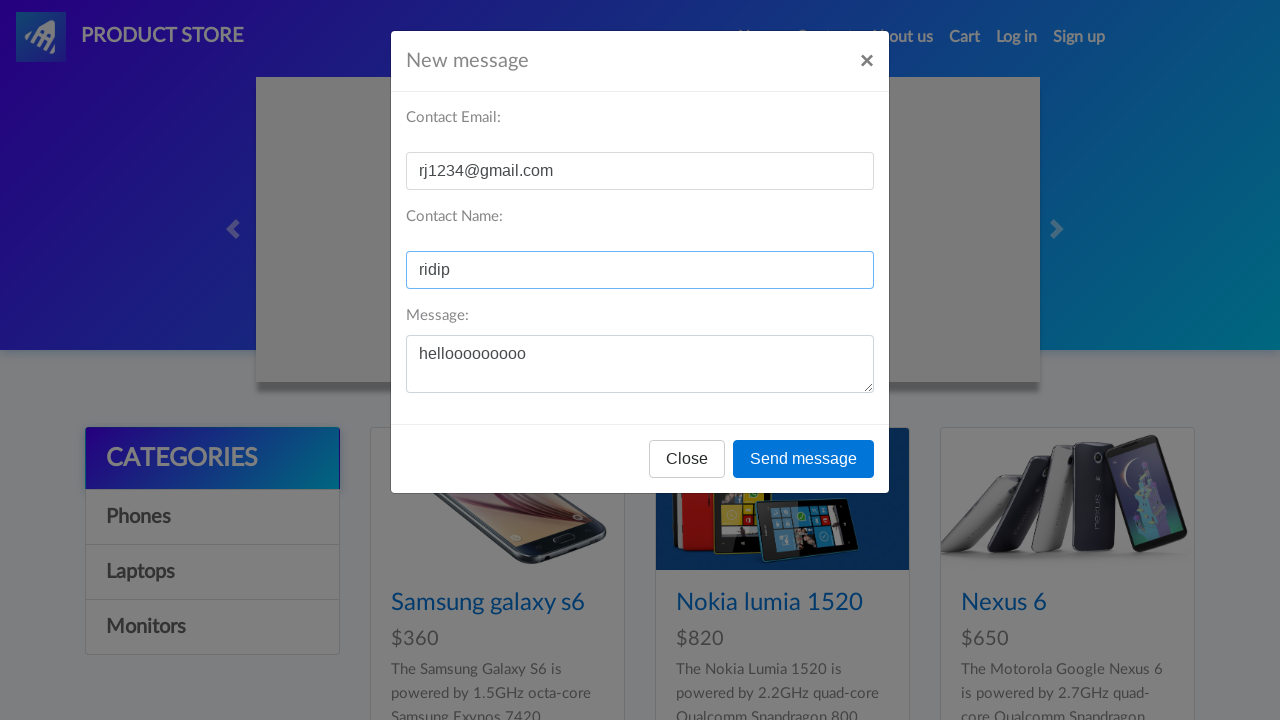

Clicked send message button to submit contact form at (804, 459) on button[onclick='send()']
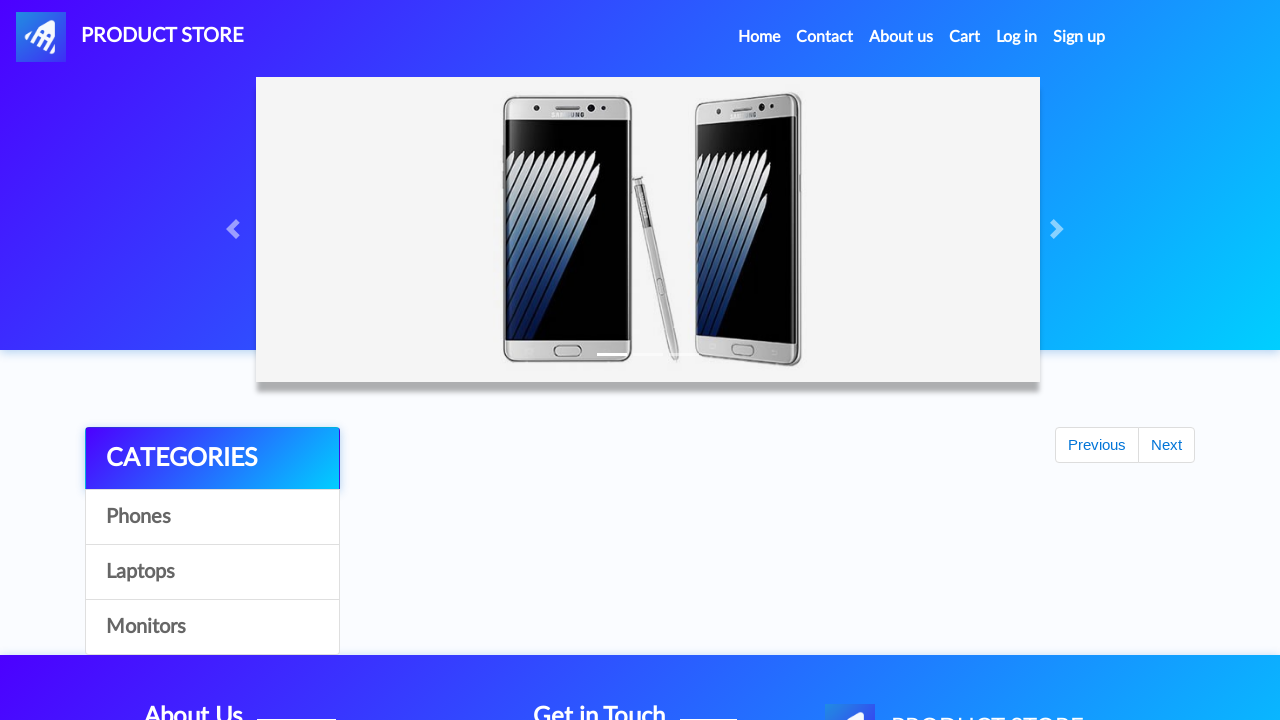

Set up dialog handler to accept confirmation alert
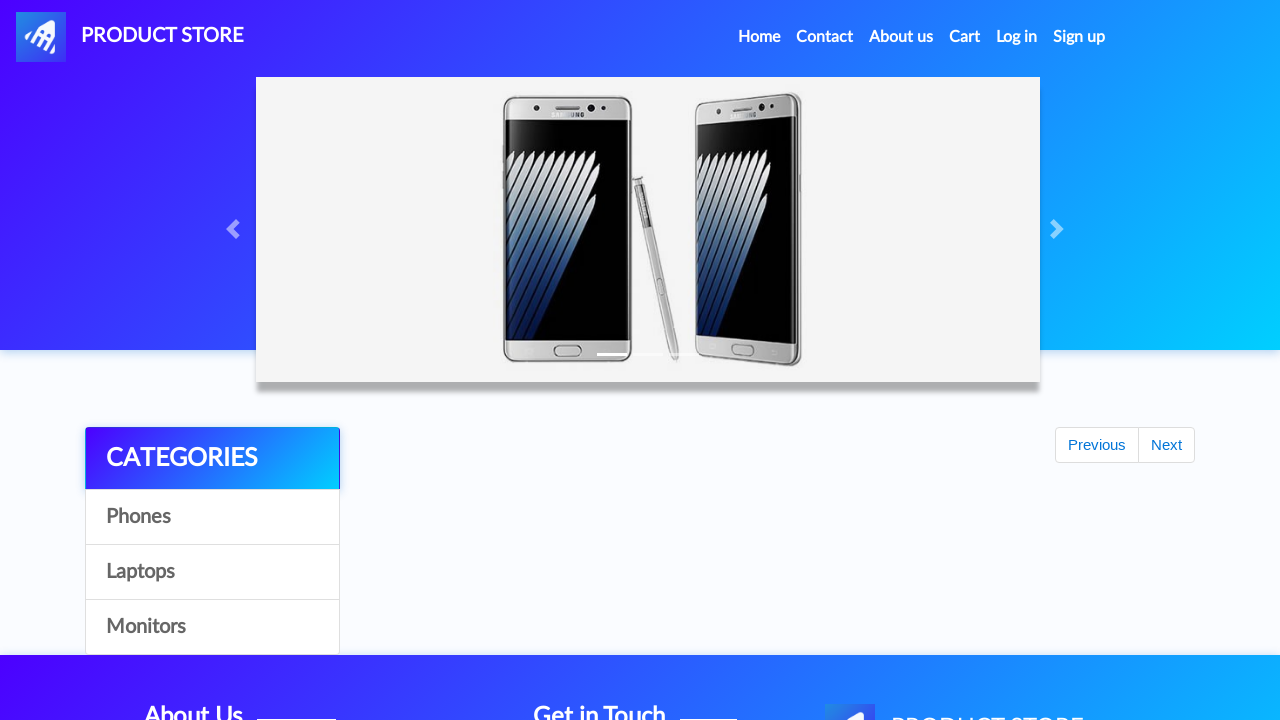

Waited for 1 second after dismissing confirmation alert
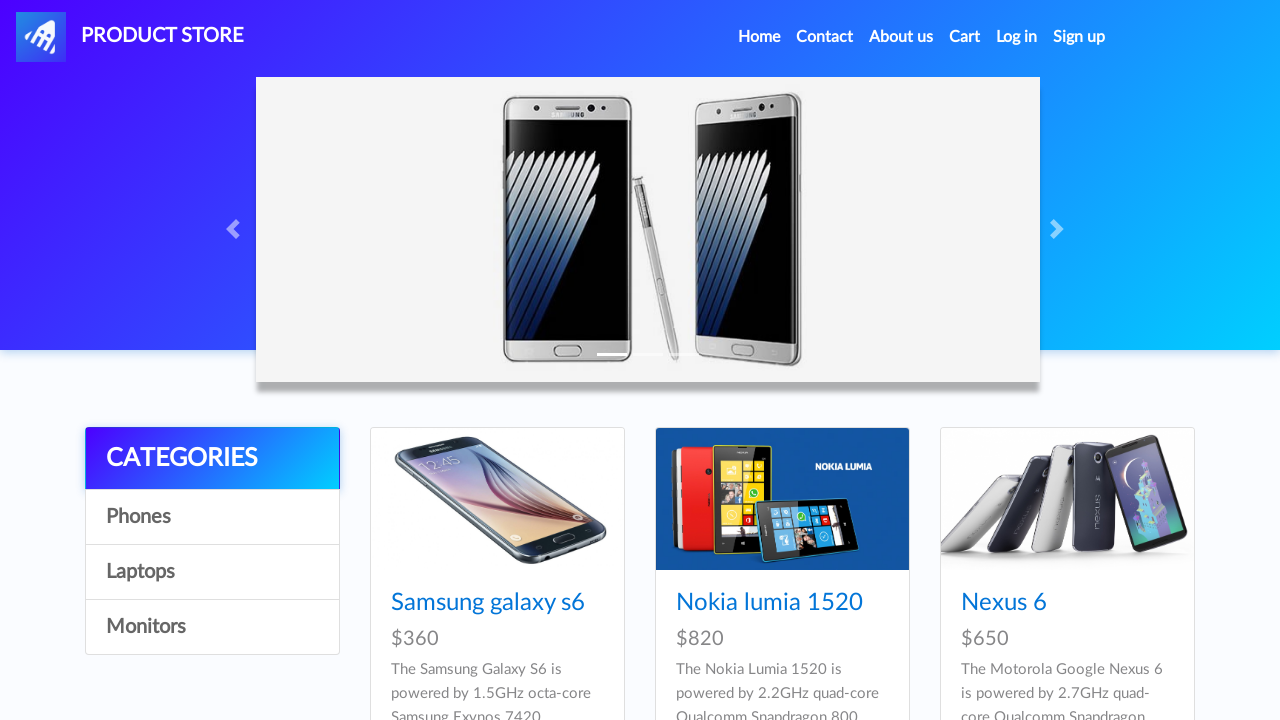

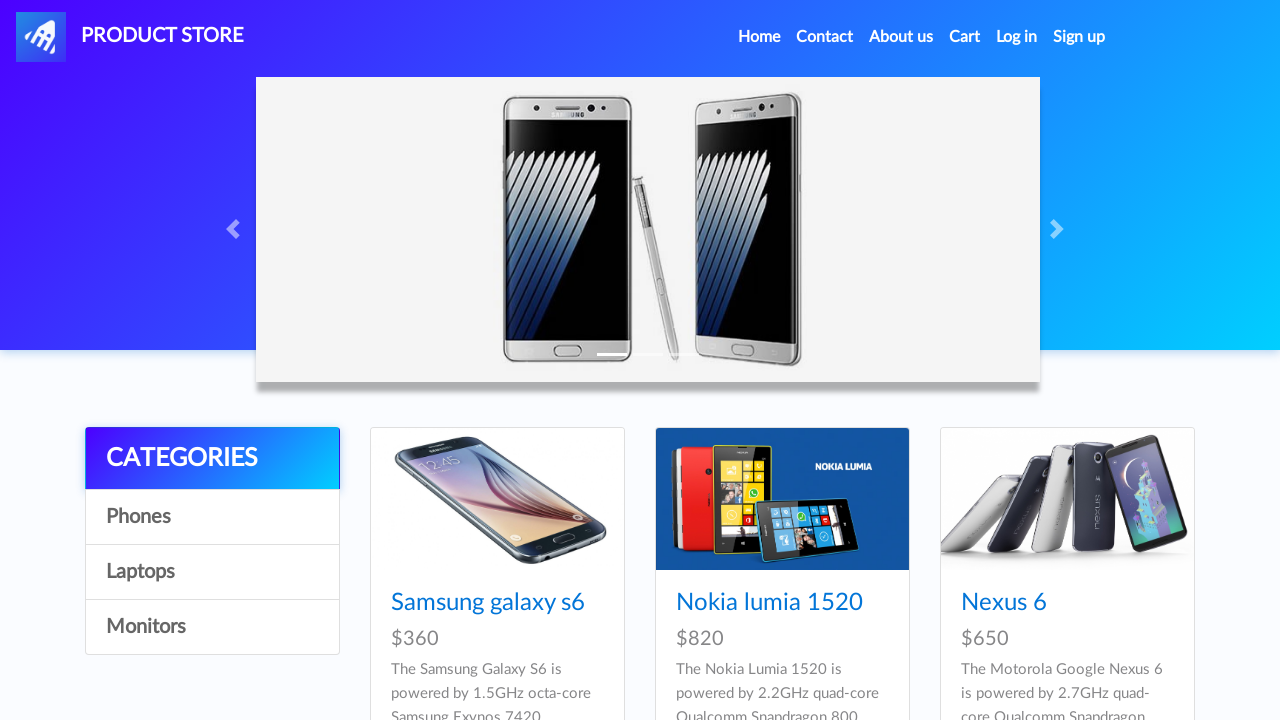